Tests that edits are saved when the edit field loses focus (blur event)

Starting URL: https://demo.playwright.dev/todomvc

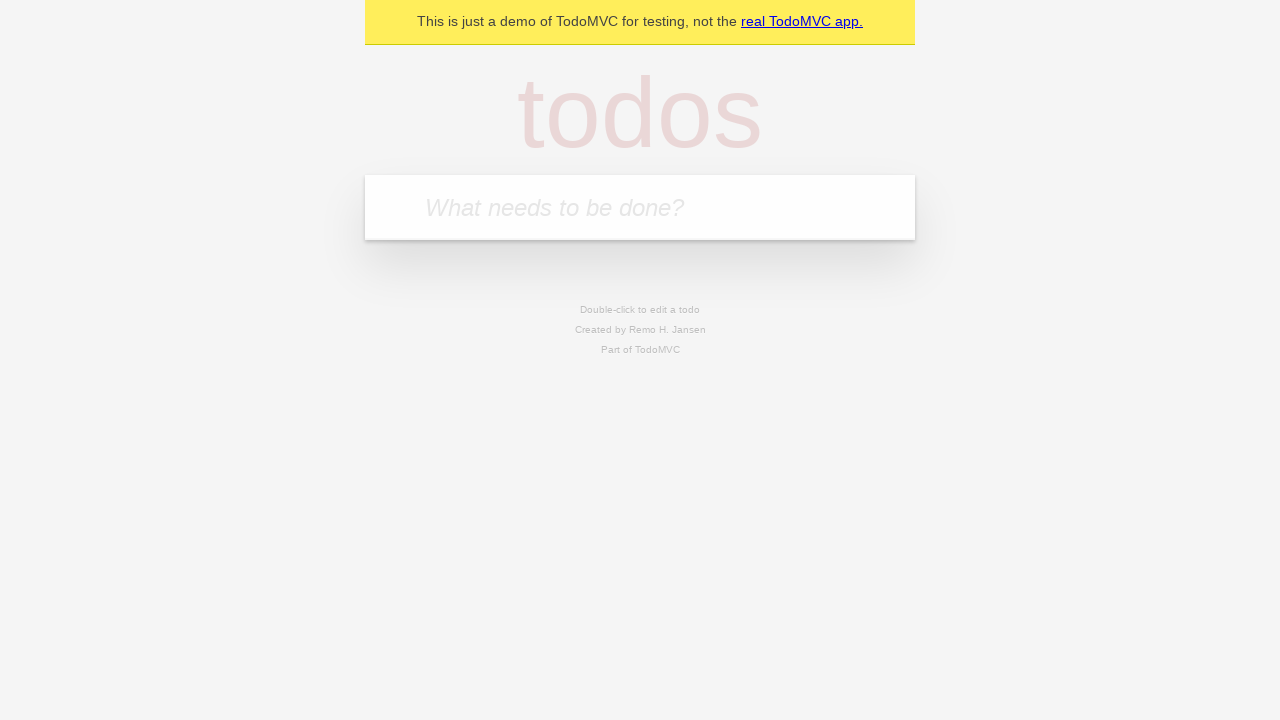

Filled todo input with 'buy some cheese' on internal:attr=[placeholder="What needs to be done?"i]
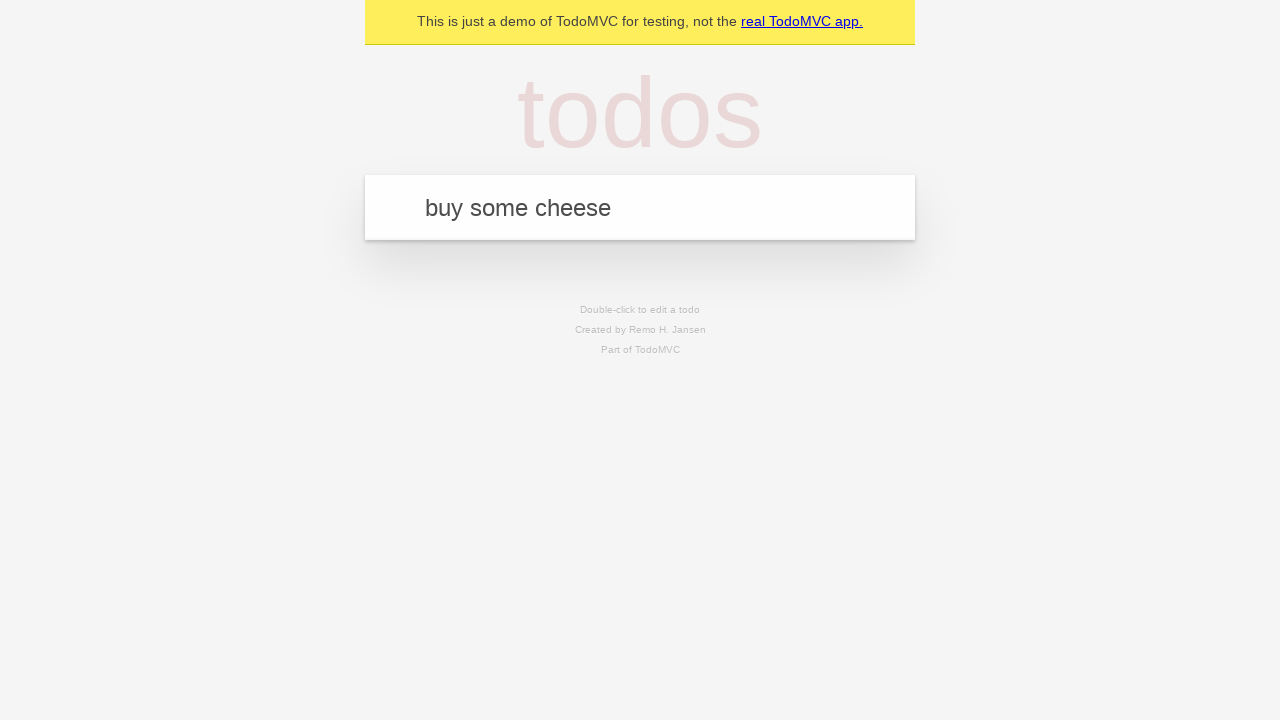

Pressed Enter to create first todo on internal:attr=[placeholder="What needs to be done?"i]
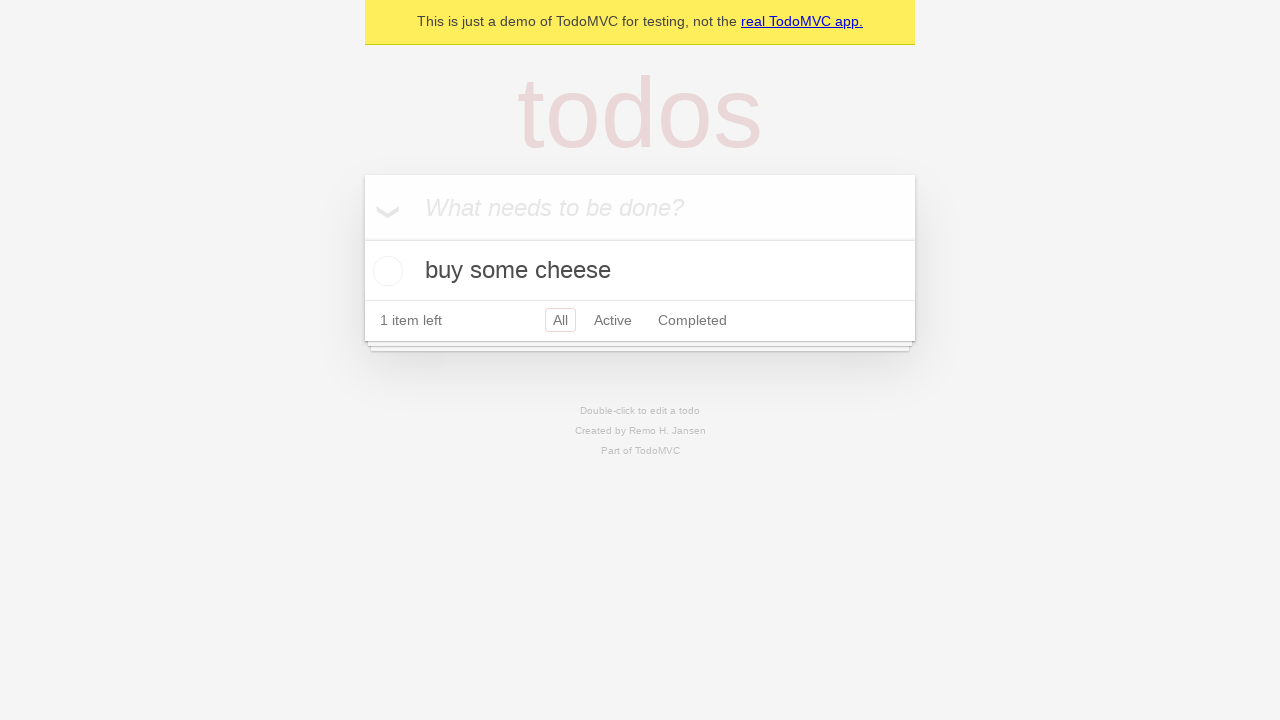

Filled todo input with 'feed the cat' on internal:attr=[placeholder="What needs to be done?"i]
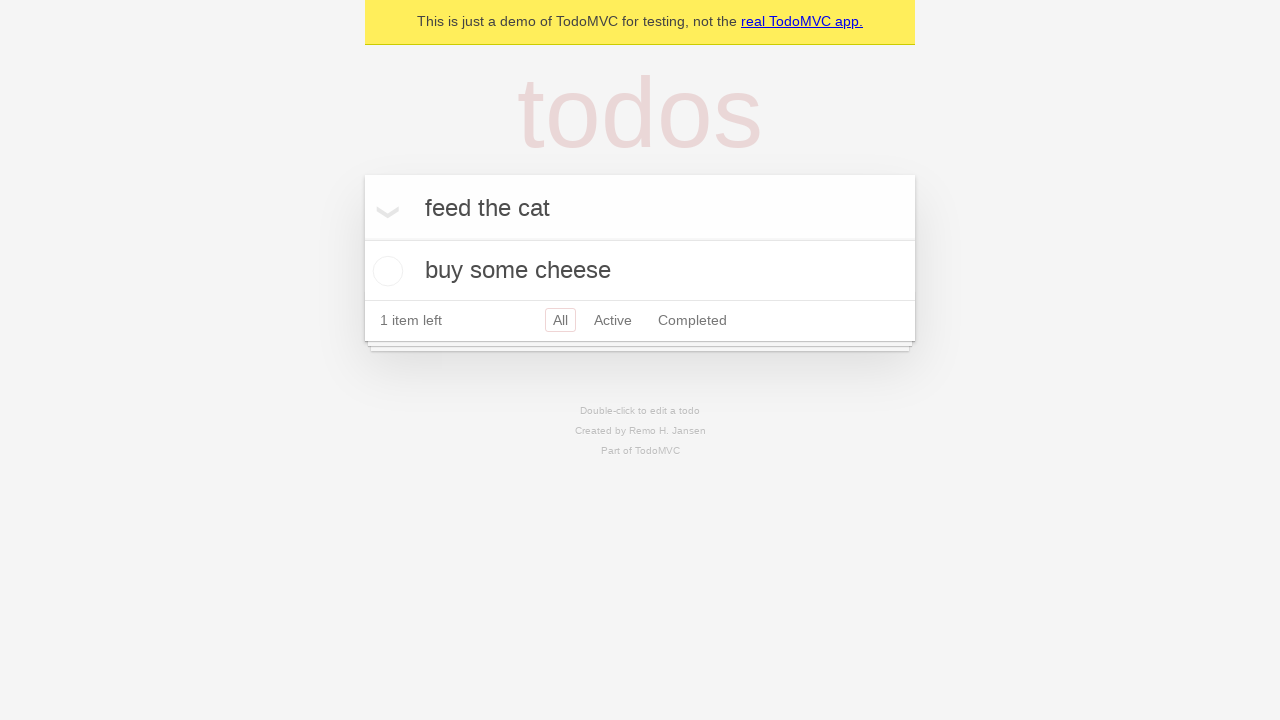

Pressed Enter to create second todo on internal:attr=[placeholder="What needs to be done?"i]
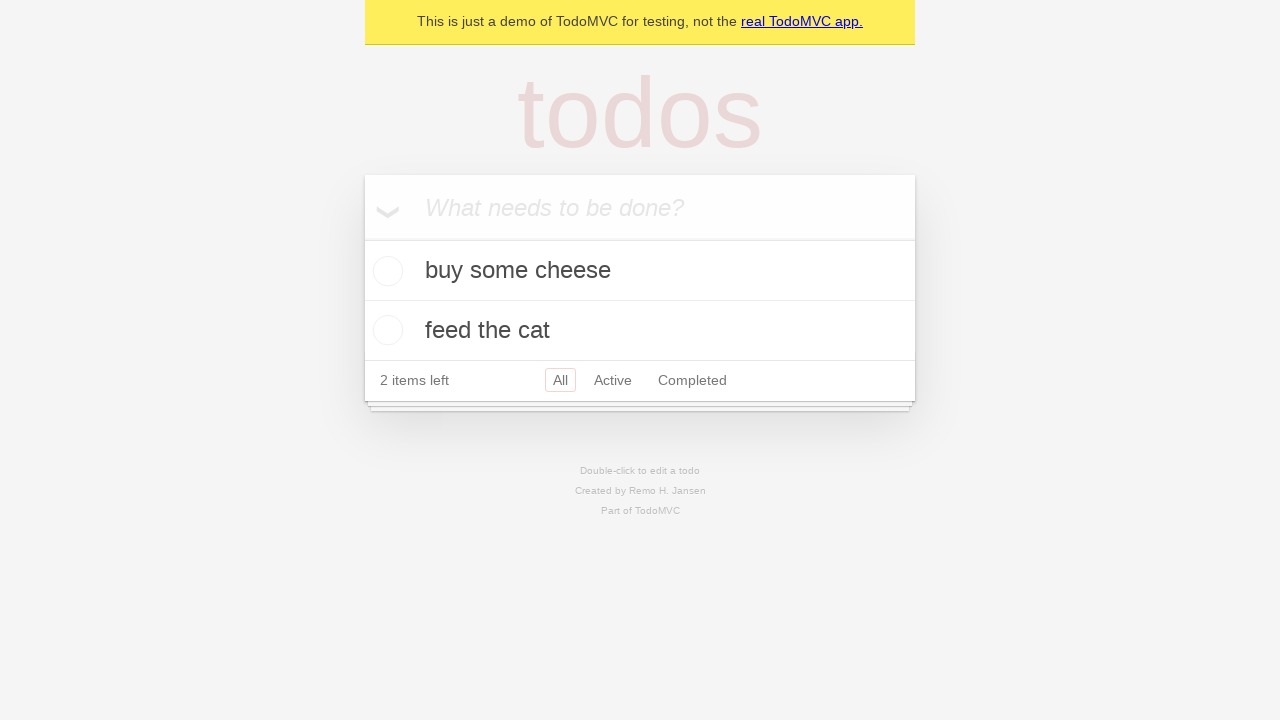

Filled todo input with 'book a doctors appointment' on internal:attr=[placeholder="What needs to be done?"i]
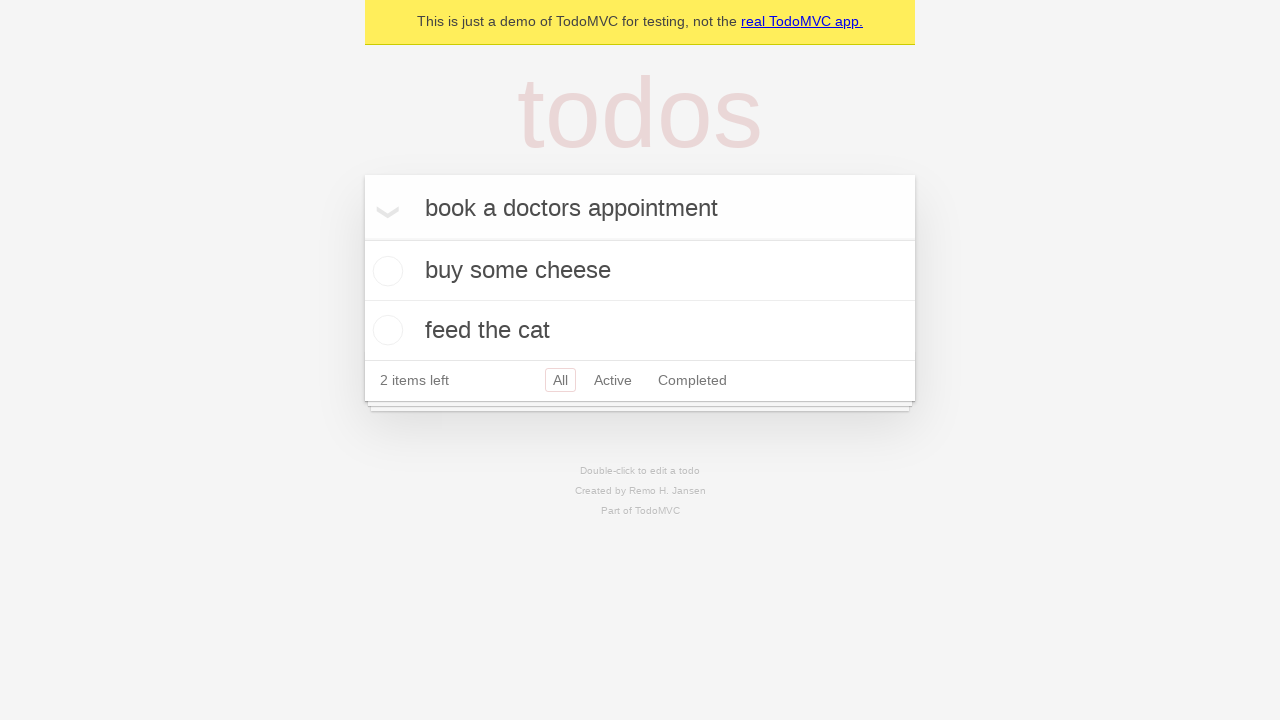

Pressed Enter to create third todo on internal:attr=[placeholder="What needs to be done?"i]
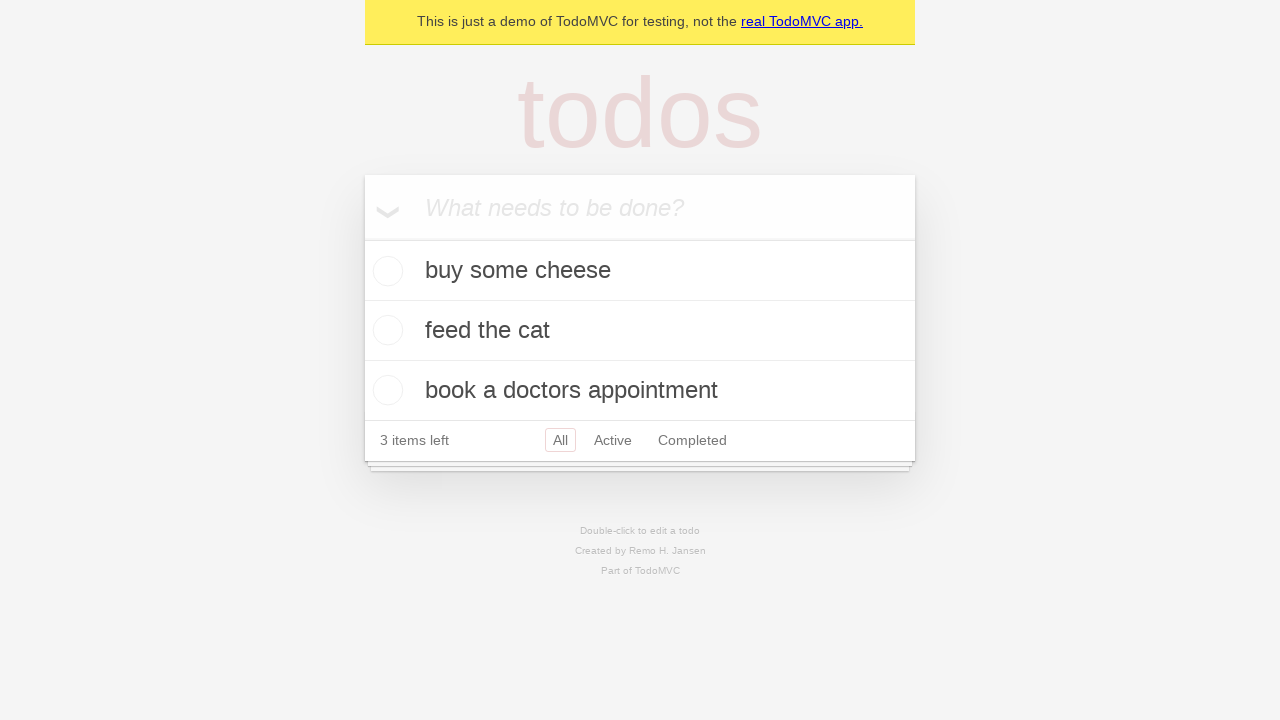

Double-clicked second todo to enter edit mode at (640, 331) on [data-testid='todo-item'] >> nth=1
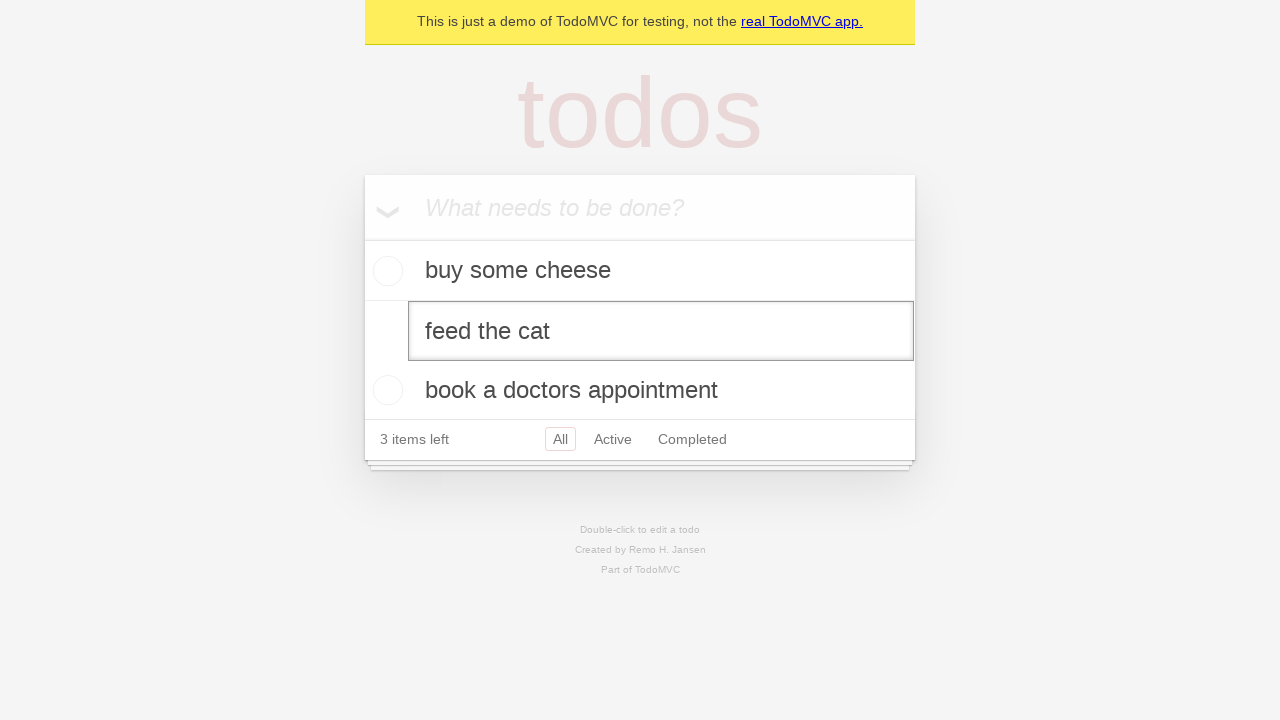

Filled edit field with 'buy some sausages' on [data-testid='todo-item'] >> nth=1 >> internal:role=textbox[name="Edit"i]
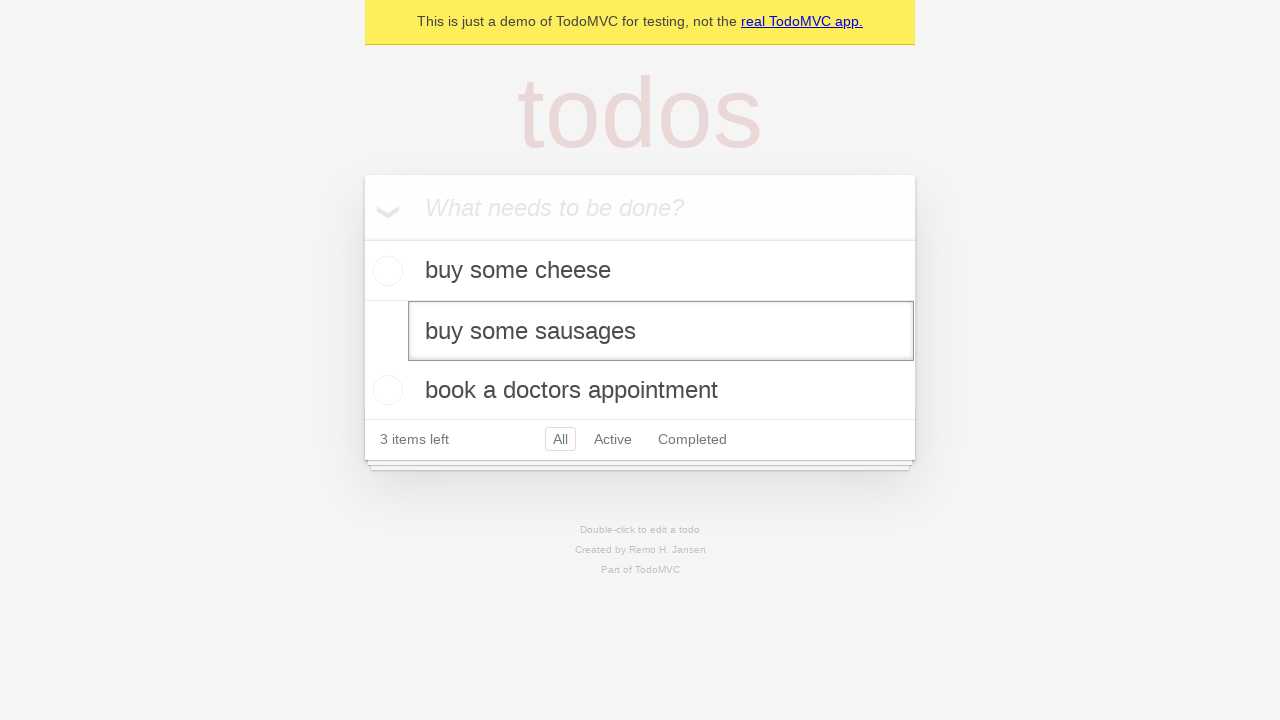

Triggered blur event on edit field to save changes
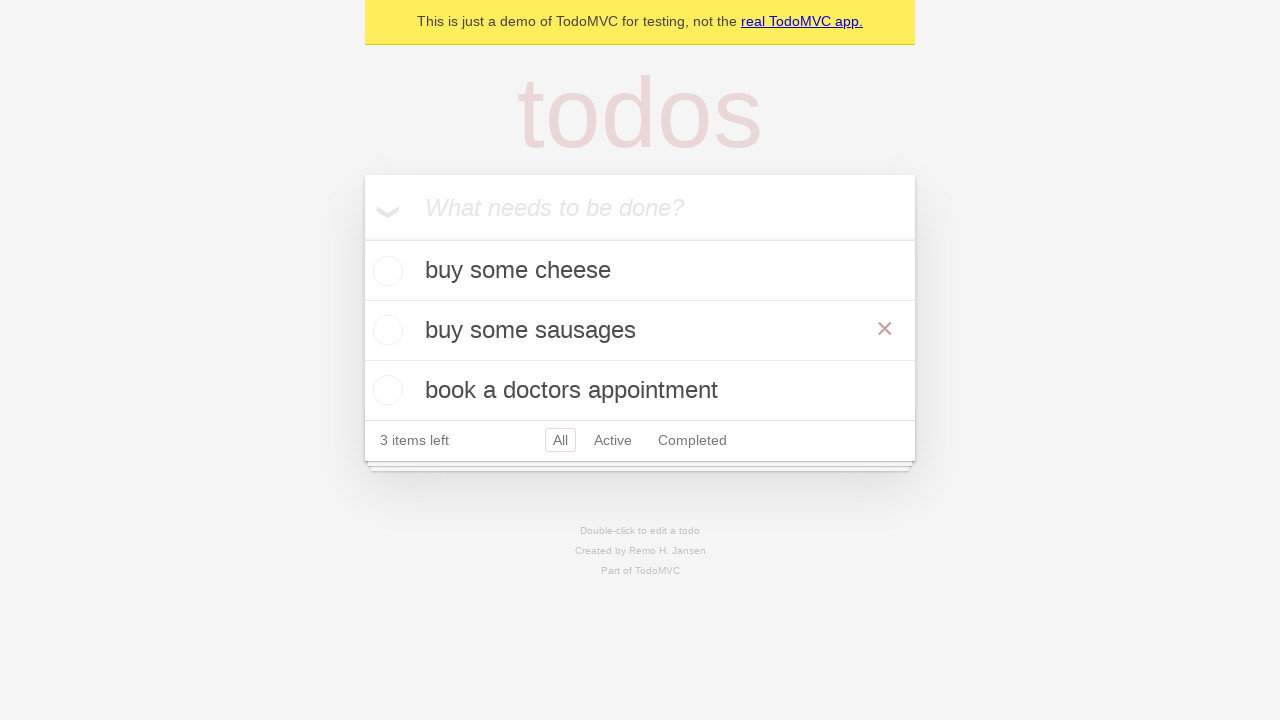

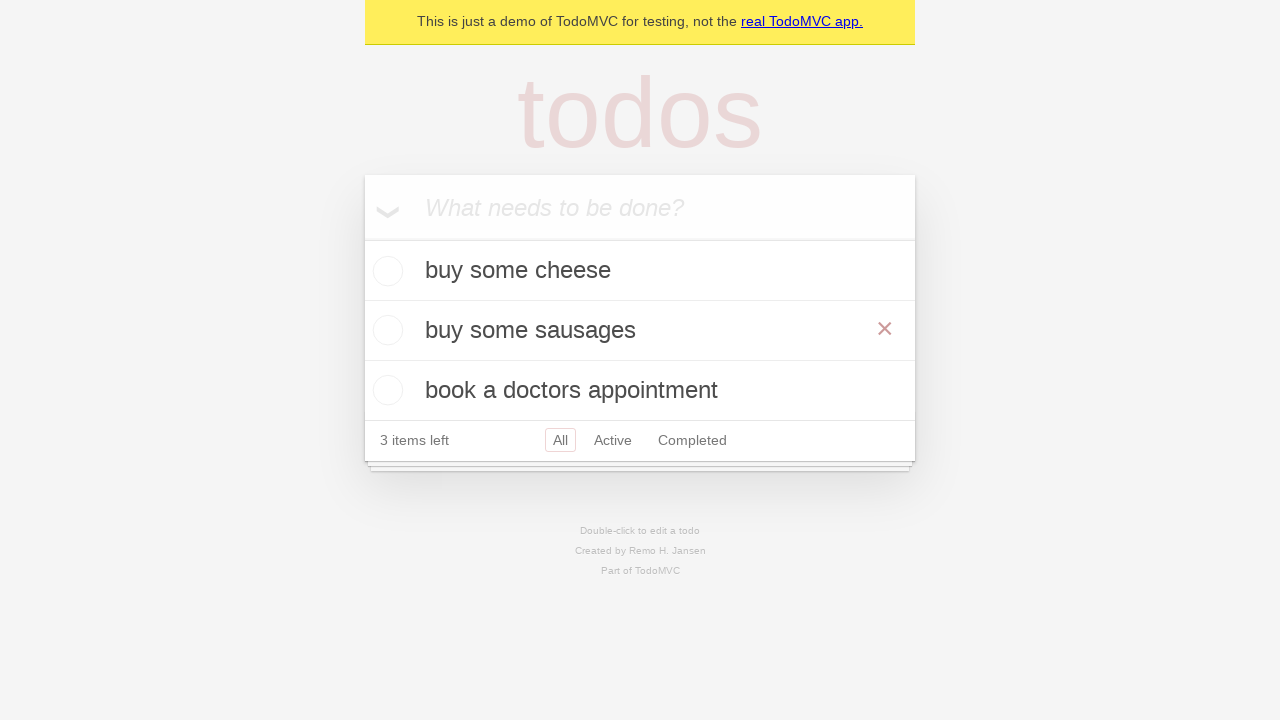